Tests multiple window/tab handling by clicking on app store links (Google Play, iOS/TestFlight), switching between windows, and interacting with elements in different tabs including searching and clicking links.

Starting URL: https://adactinhotelapp.com/

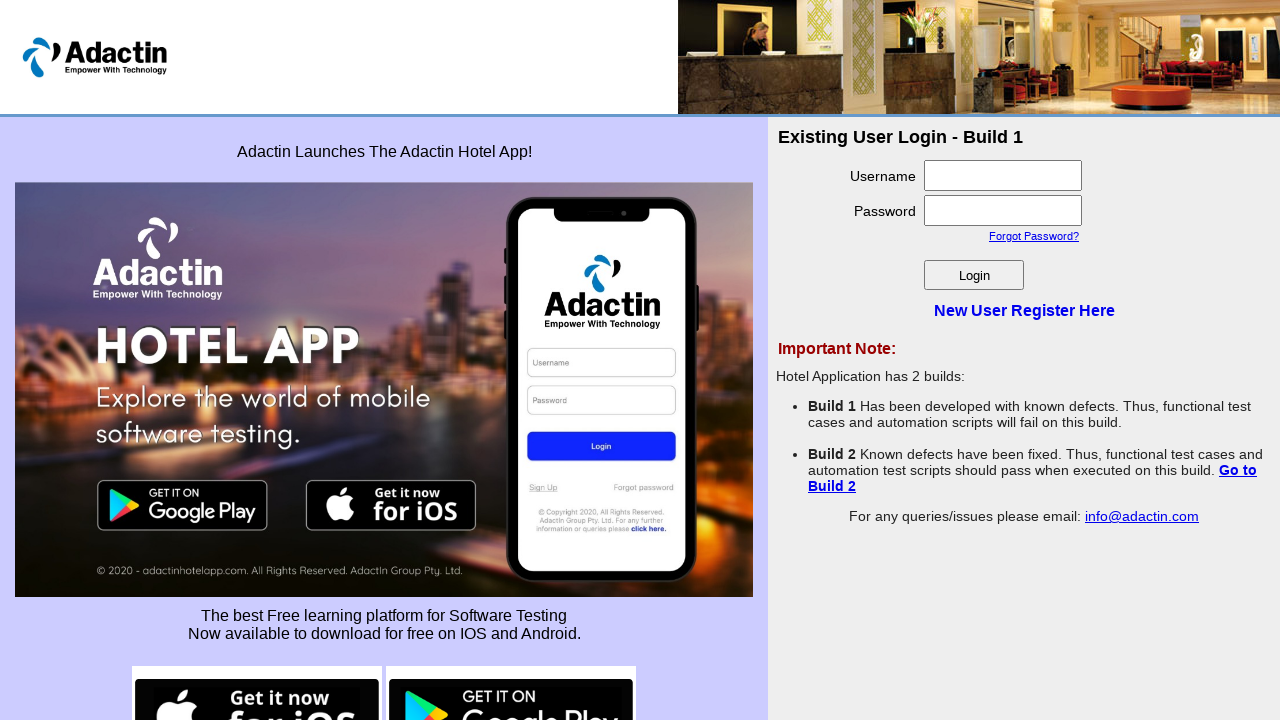

Clicked on Google Play store image link at (511, 670) on img[src*='google-play.png']
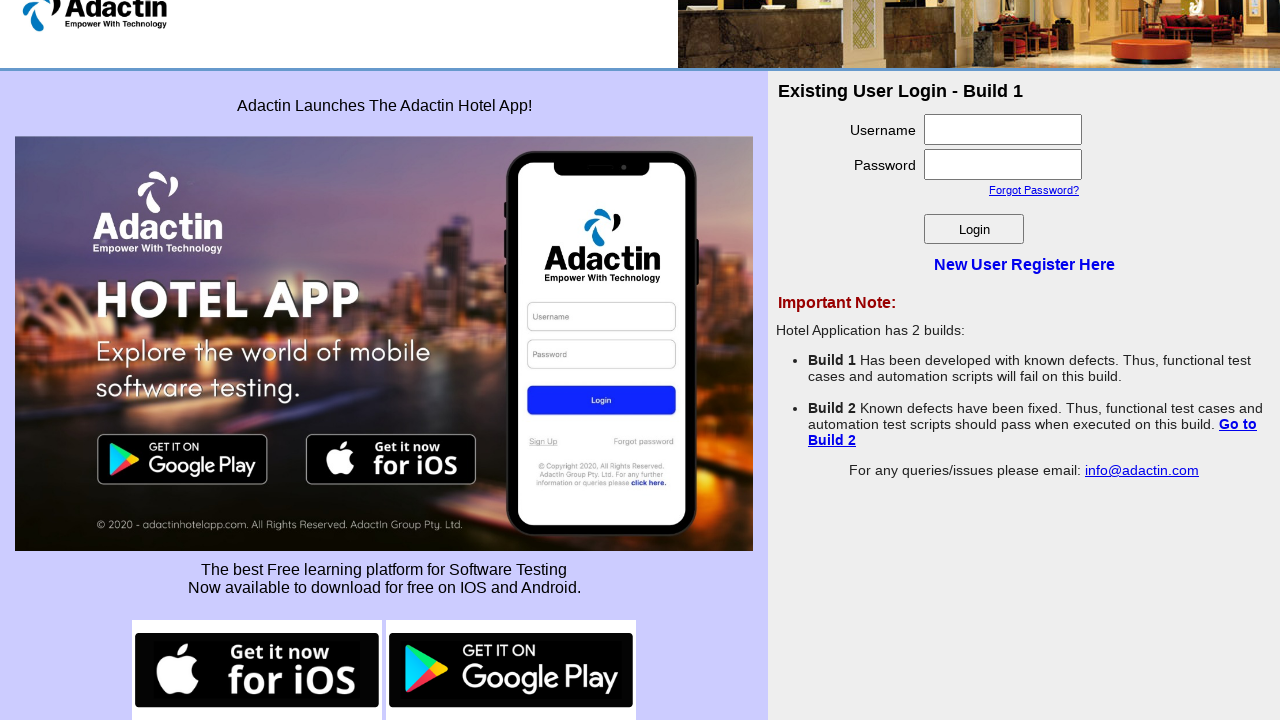

Expected new page from Google Play click and waiting for it to open at (511, 670) on img[src*='google-play.png']
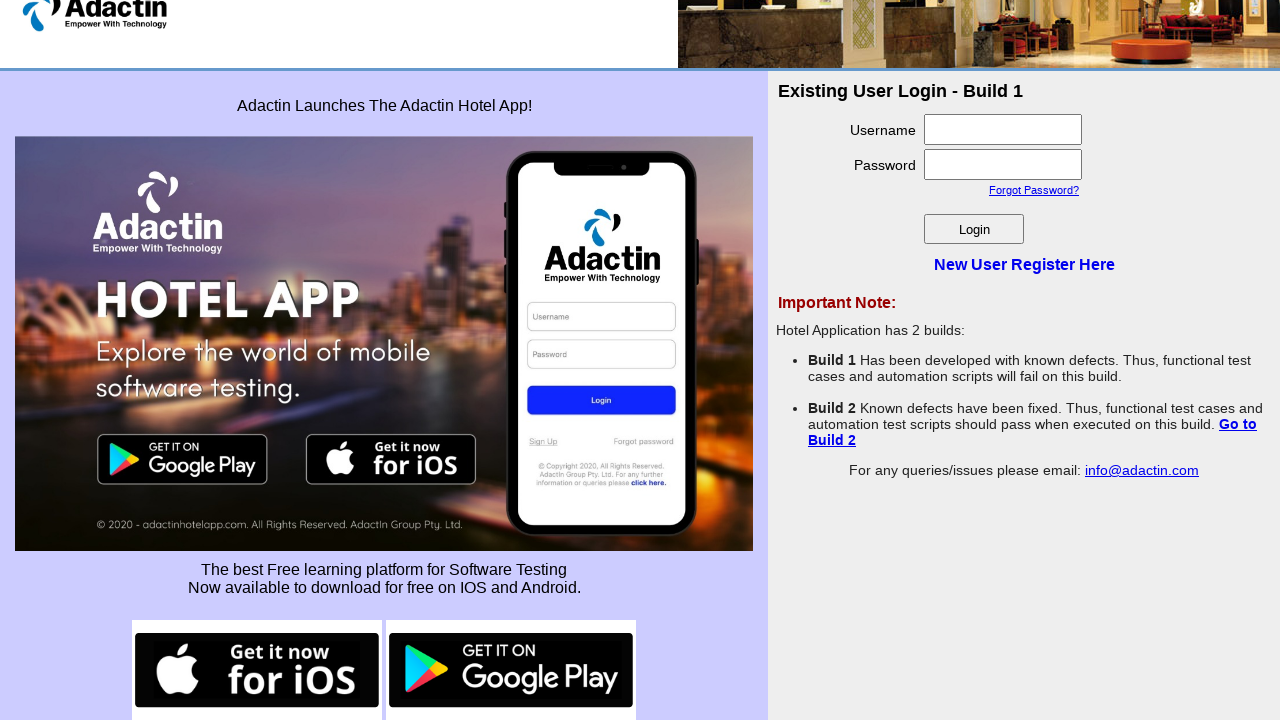

Google Play page loaded successfully
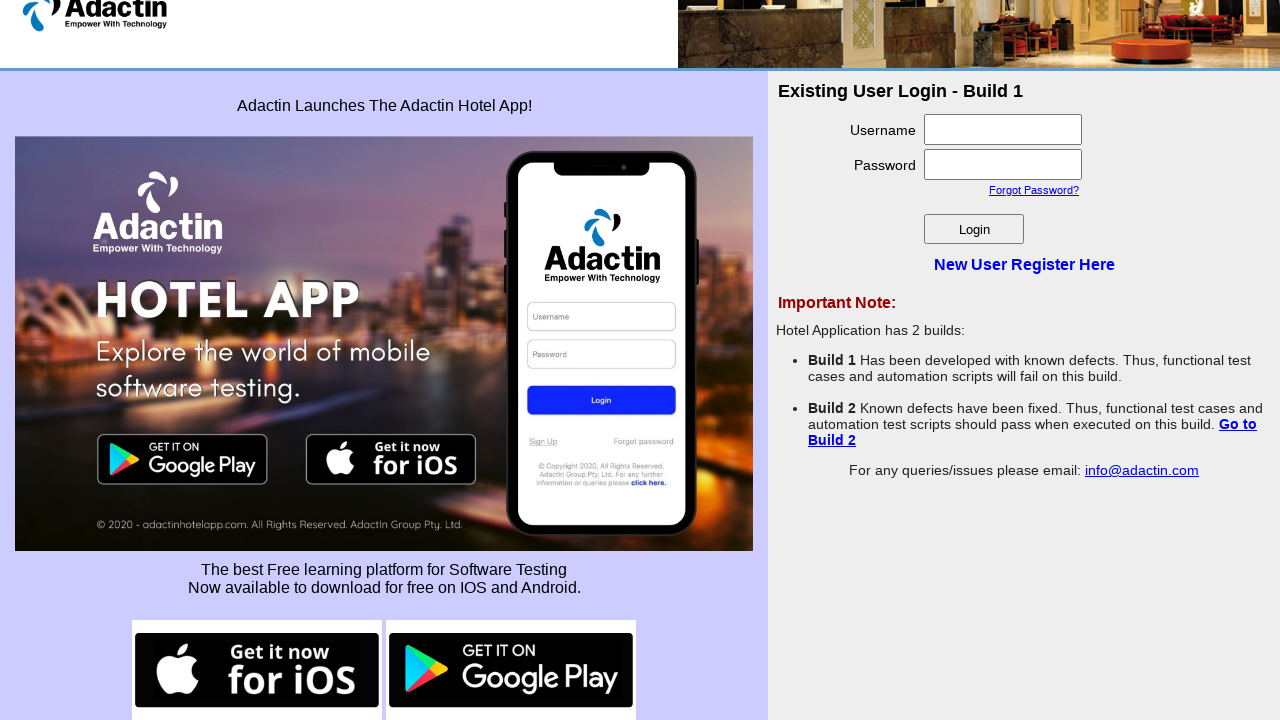

Filled Google Play search field with 'selenium' on input[name='q']
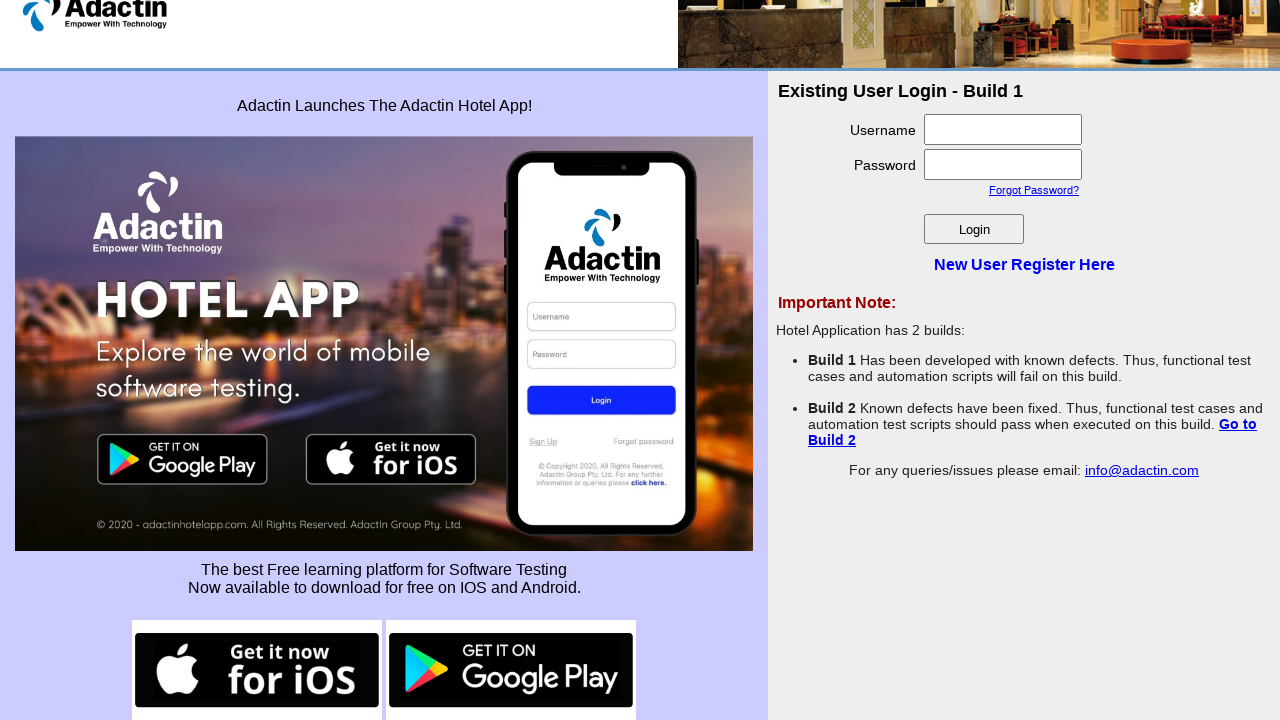

Clicked Google Play search button at (698, 148) on input[value='Search']
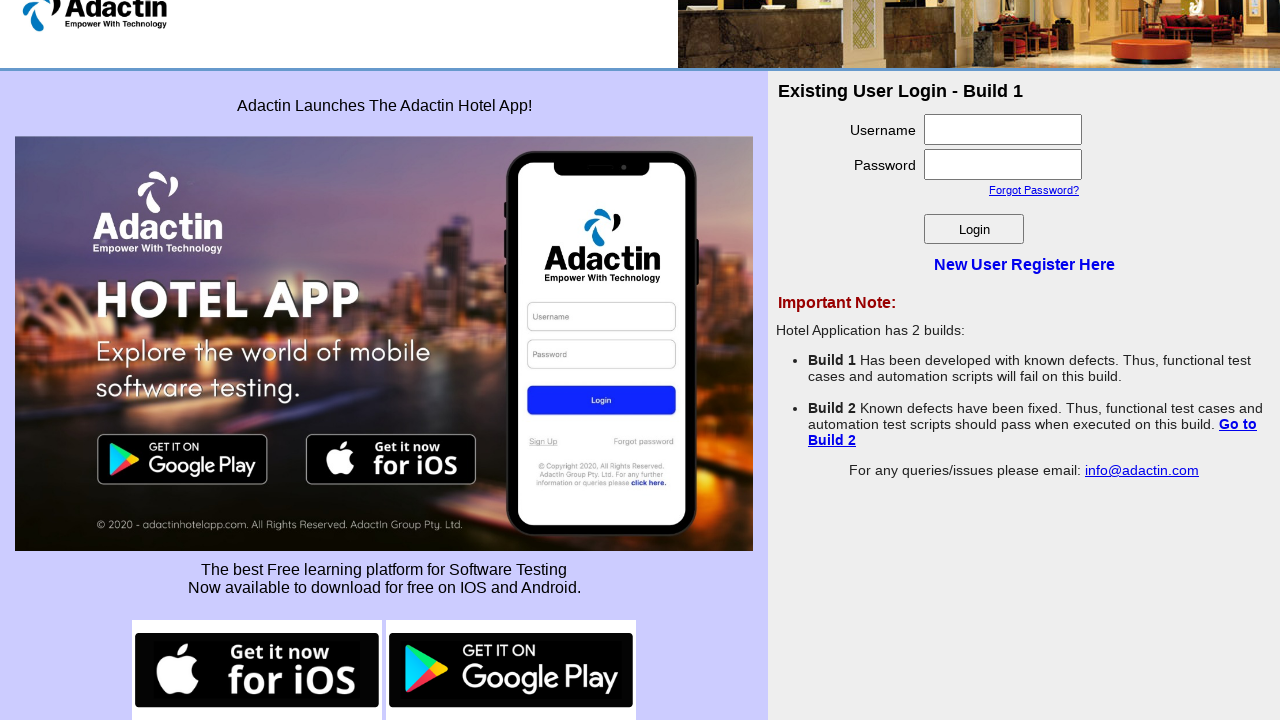

Switched back to main page
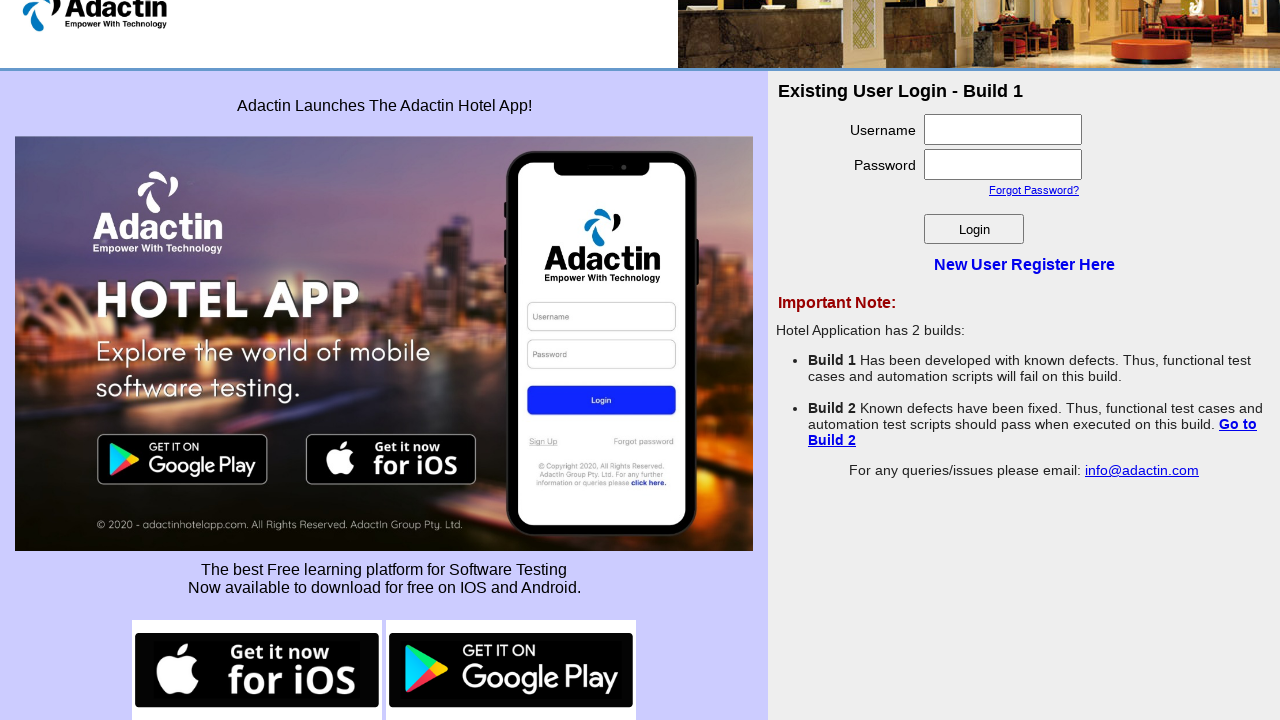

Expected new page from iOS app store image click at (257, 670) on img[src*='ios']
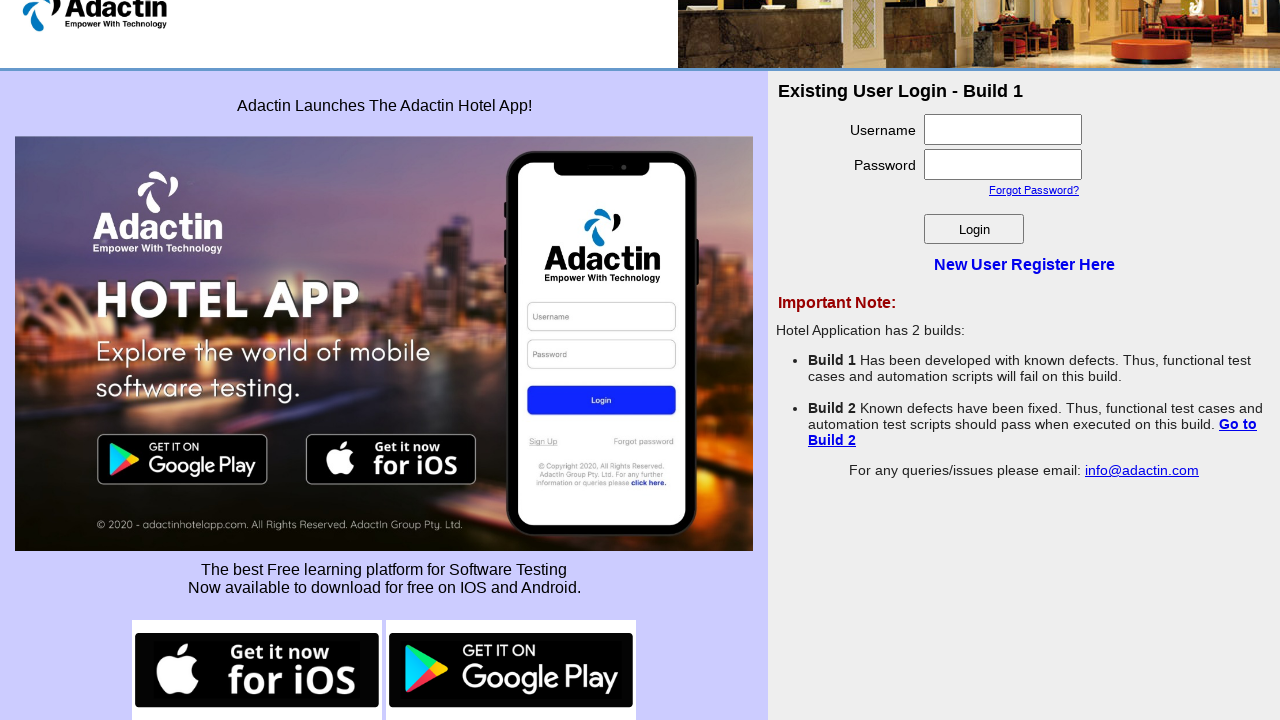

iOS/TestFlight page loaded successfully
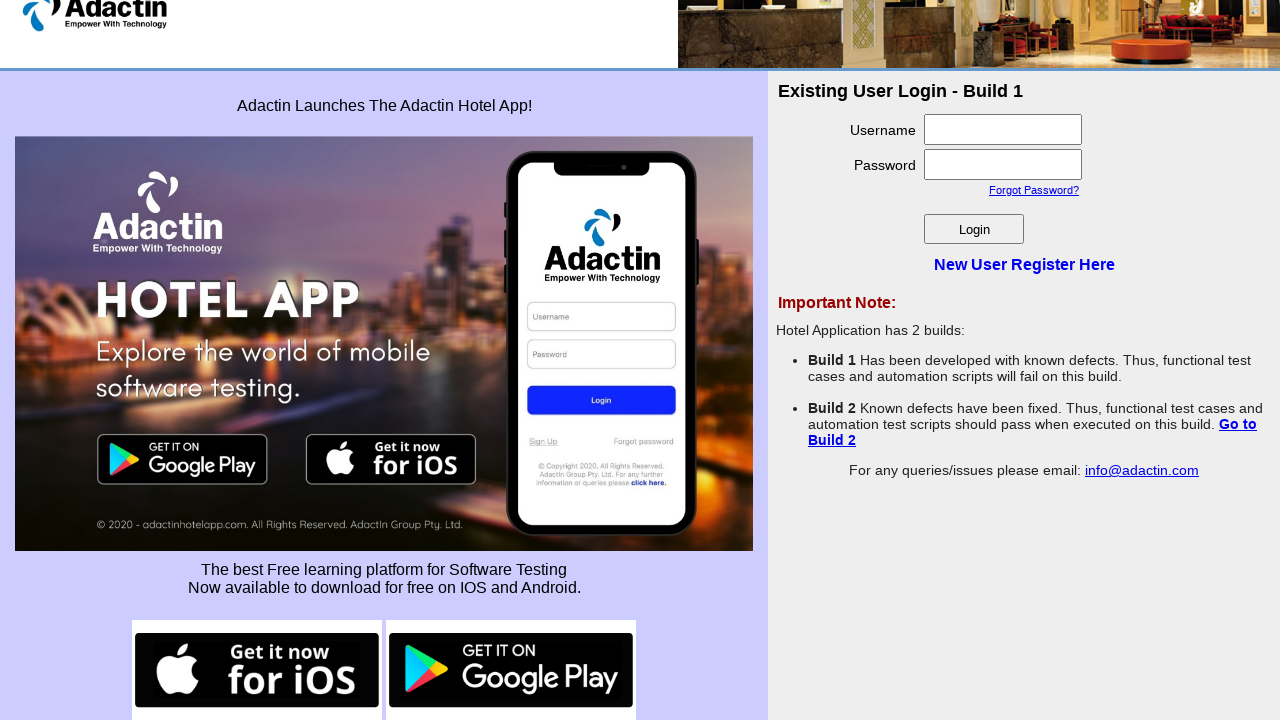

Clicked Terms of Service link on iOS page at (894, 676) on a:text('Terms of Service')
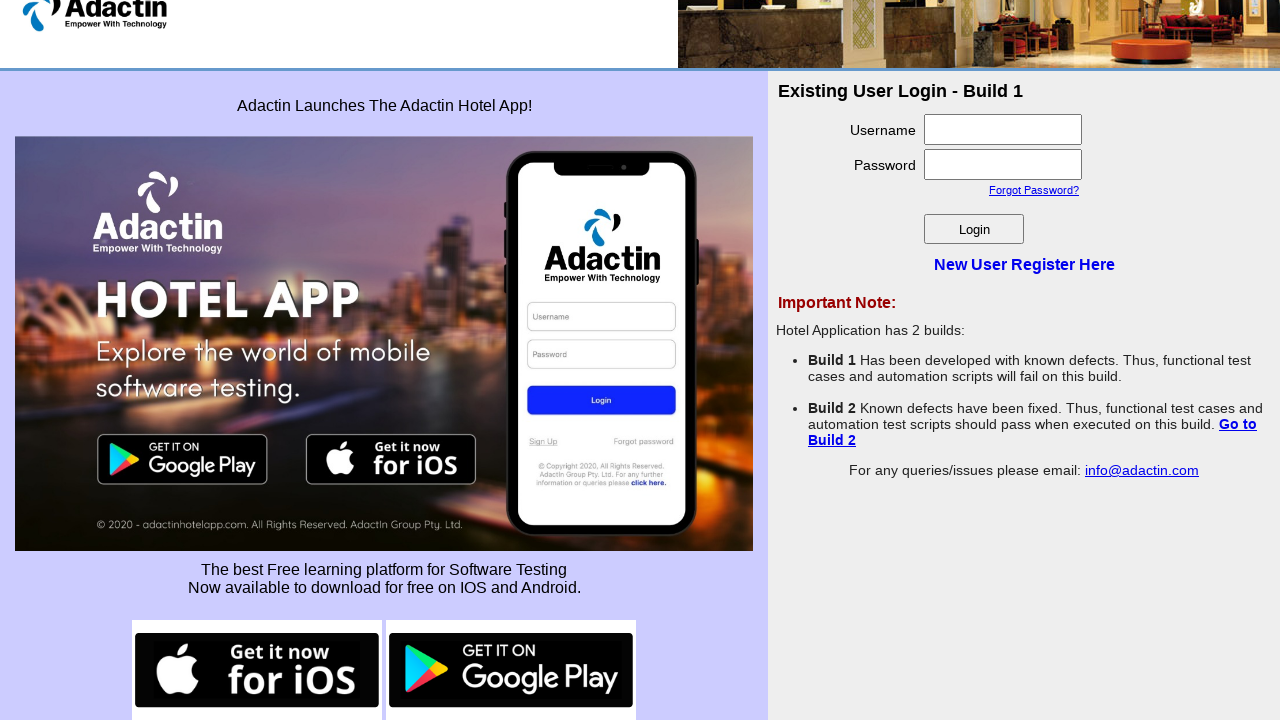

Waited 2 seconds for Terms of Service page to load
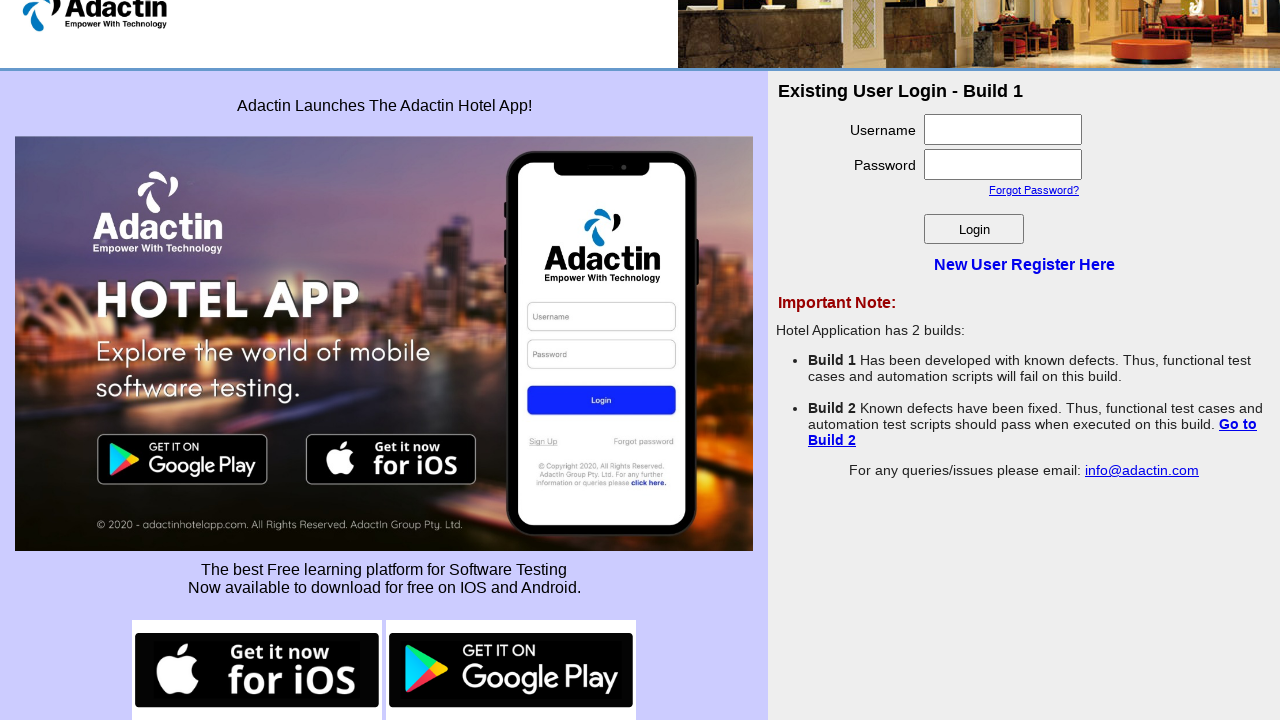

Found and switched to Legal/Apple Media Services page
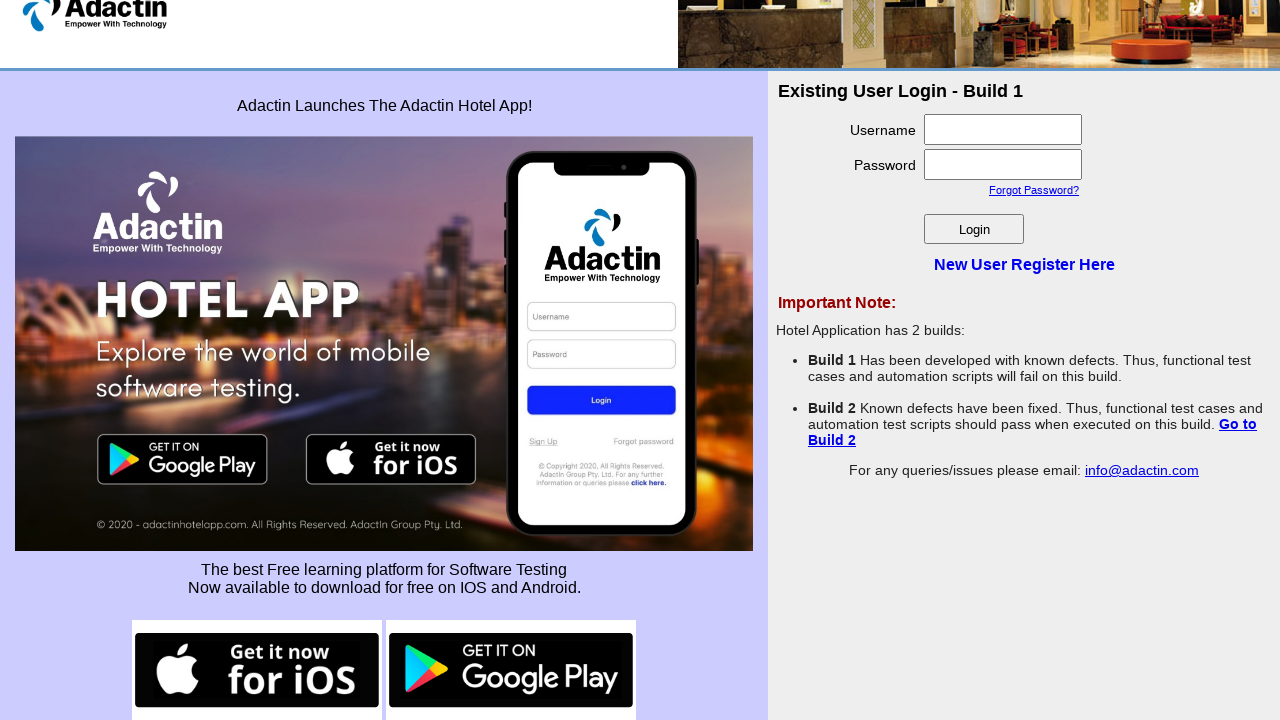

Clicked 'Choose your country/region' link on Legal page at (758, 126) on a:text('Choose your country/region')
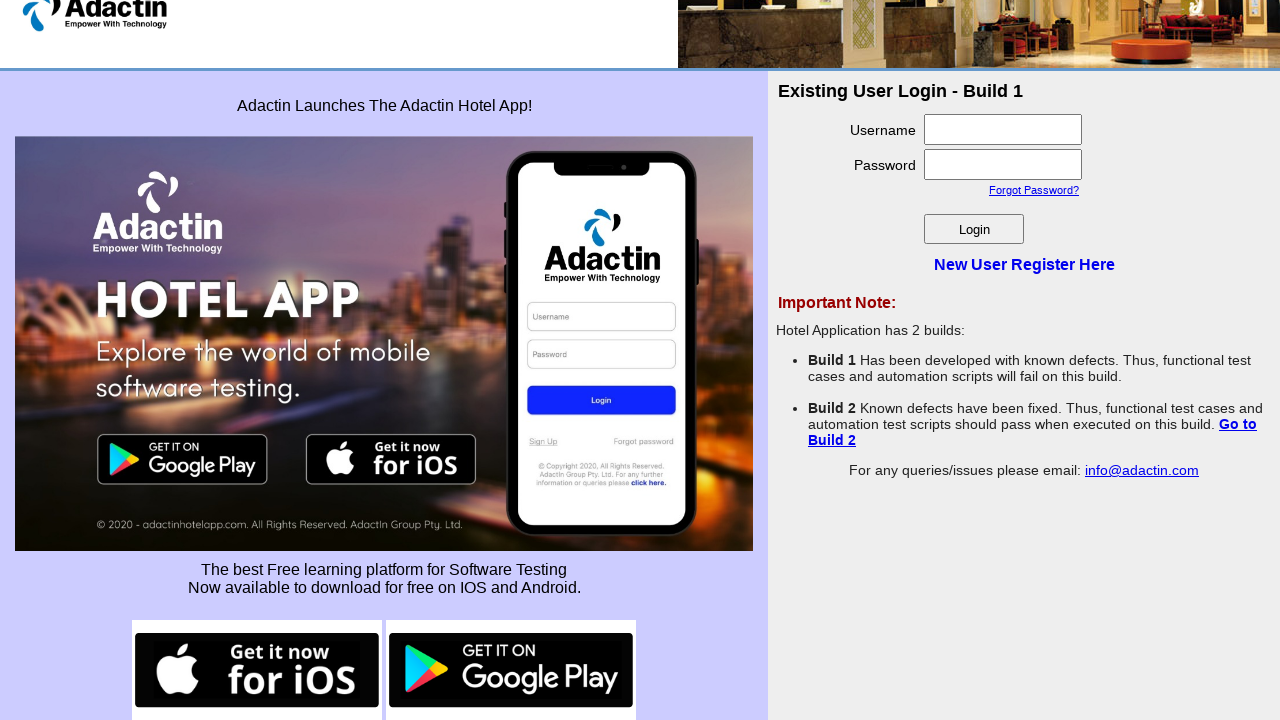

Switched back to main page
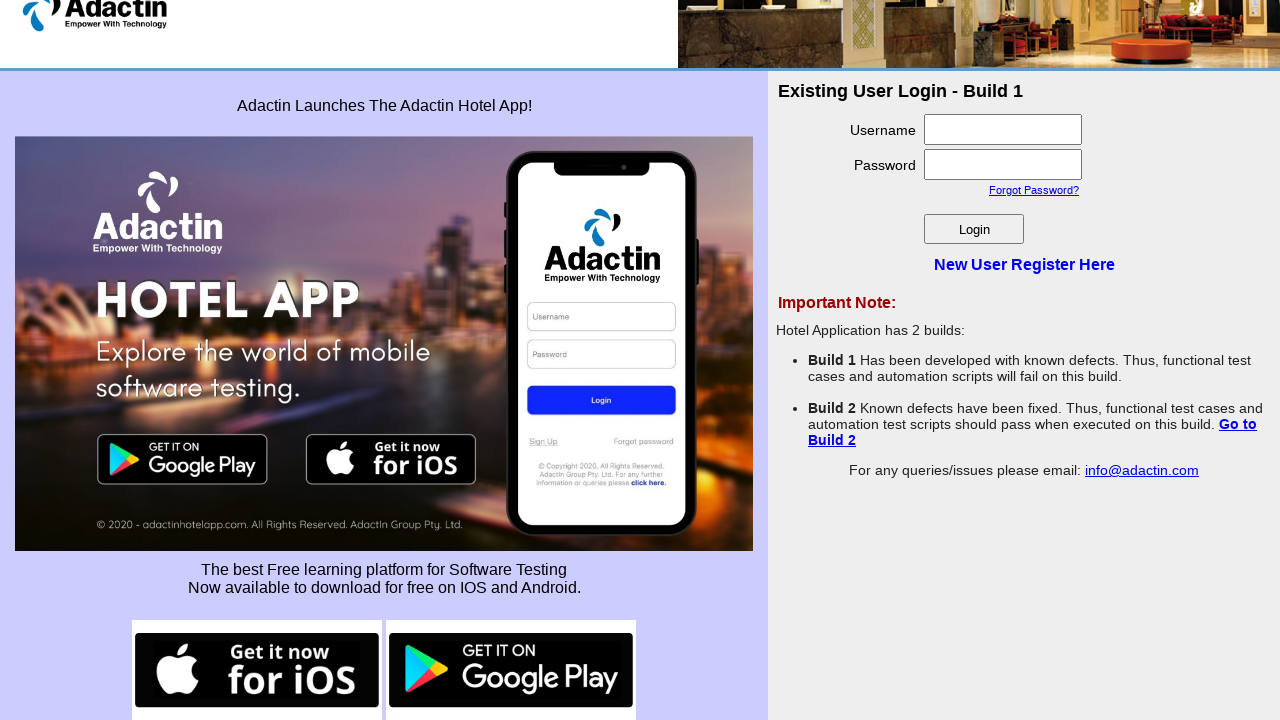

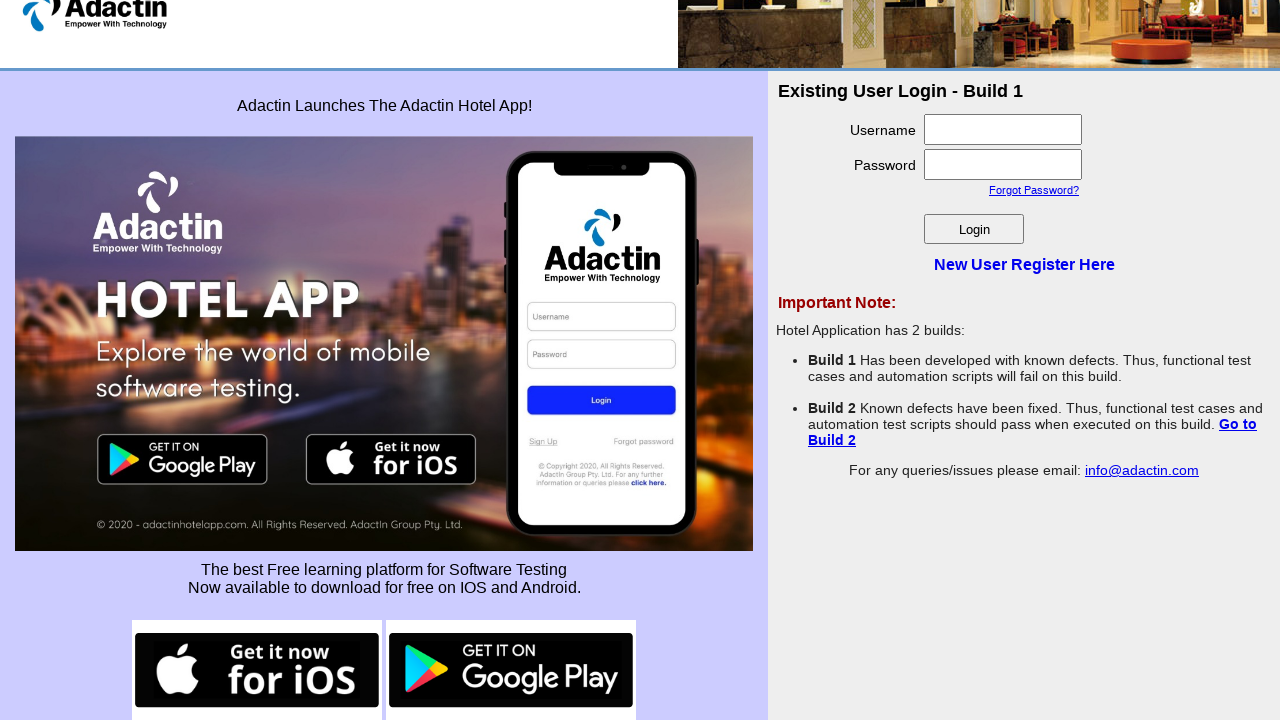